Tests navigation through the Playwright practice app by clicking on Forms menu item and then selecting Form Layouts submenu

Starting URL: https://playwright-practice-app.onrender.com/

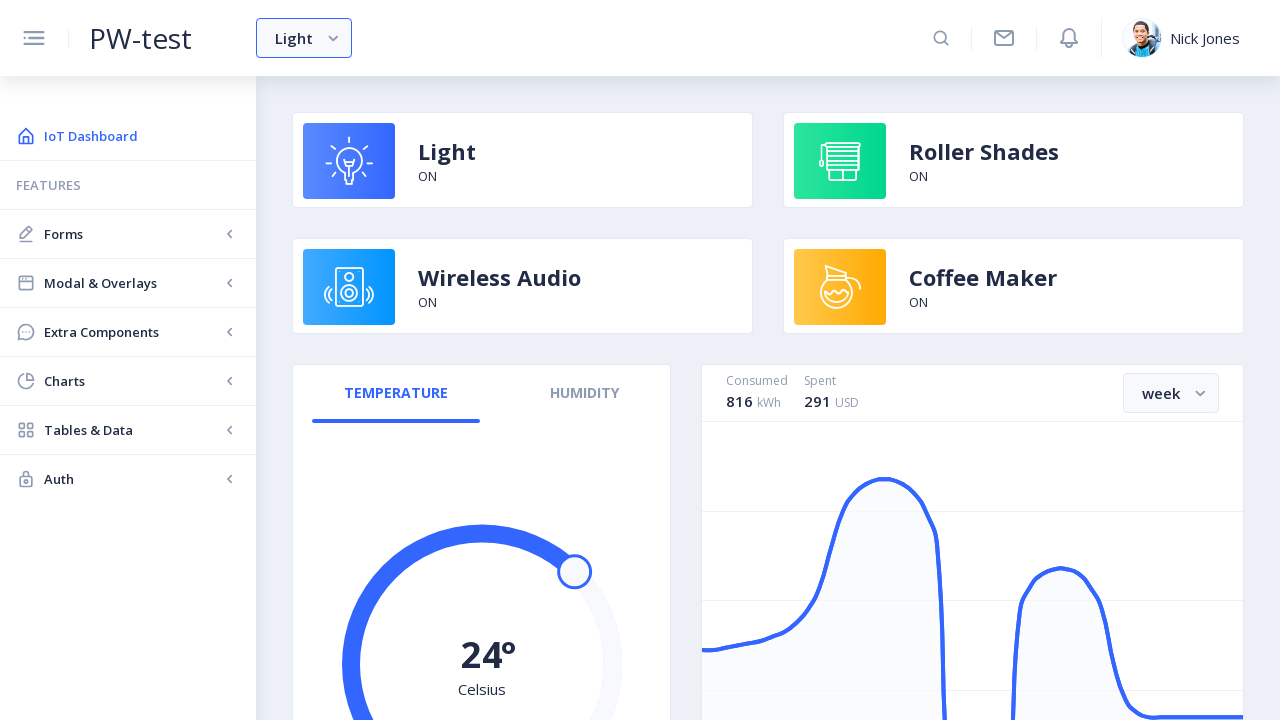

Clicked on Forms menu item at (132, 234) on internal:text="Forms"i
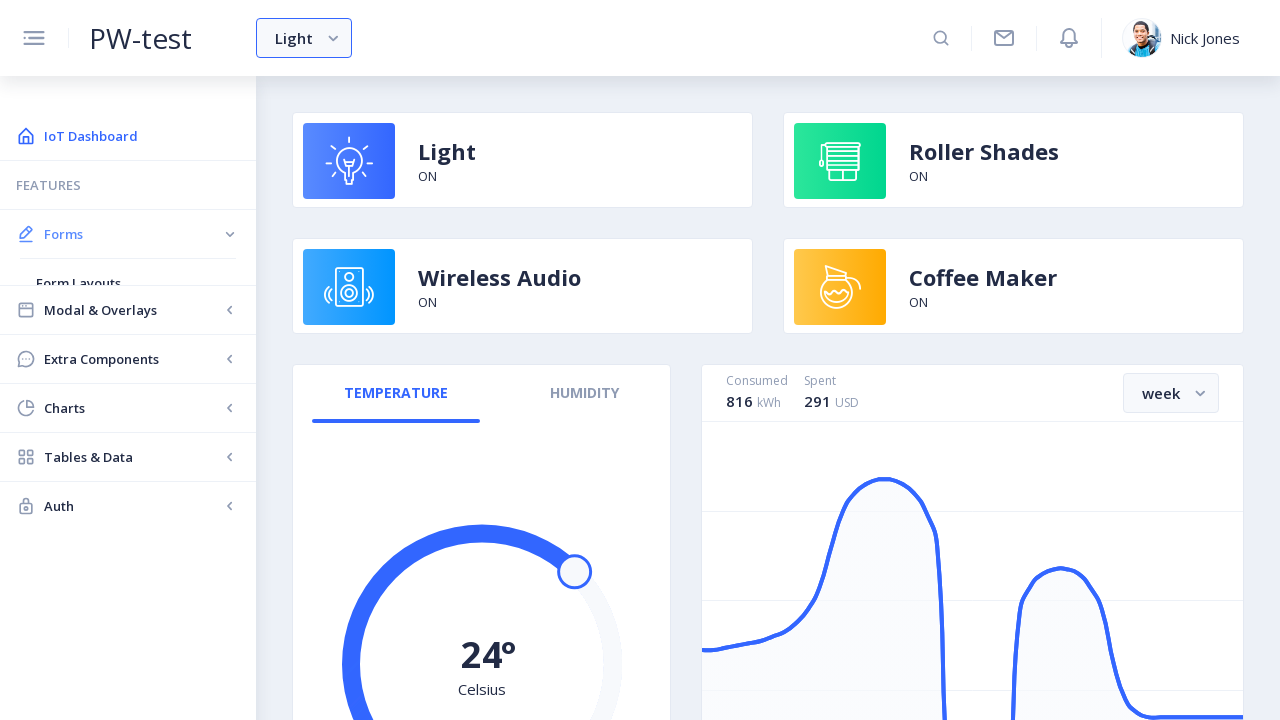

Clicked on Form Layouts submenu item at (128, 283) on internal:text="Form Layouts"i
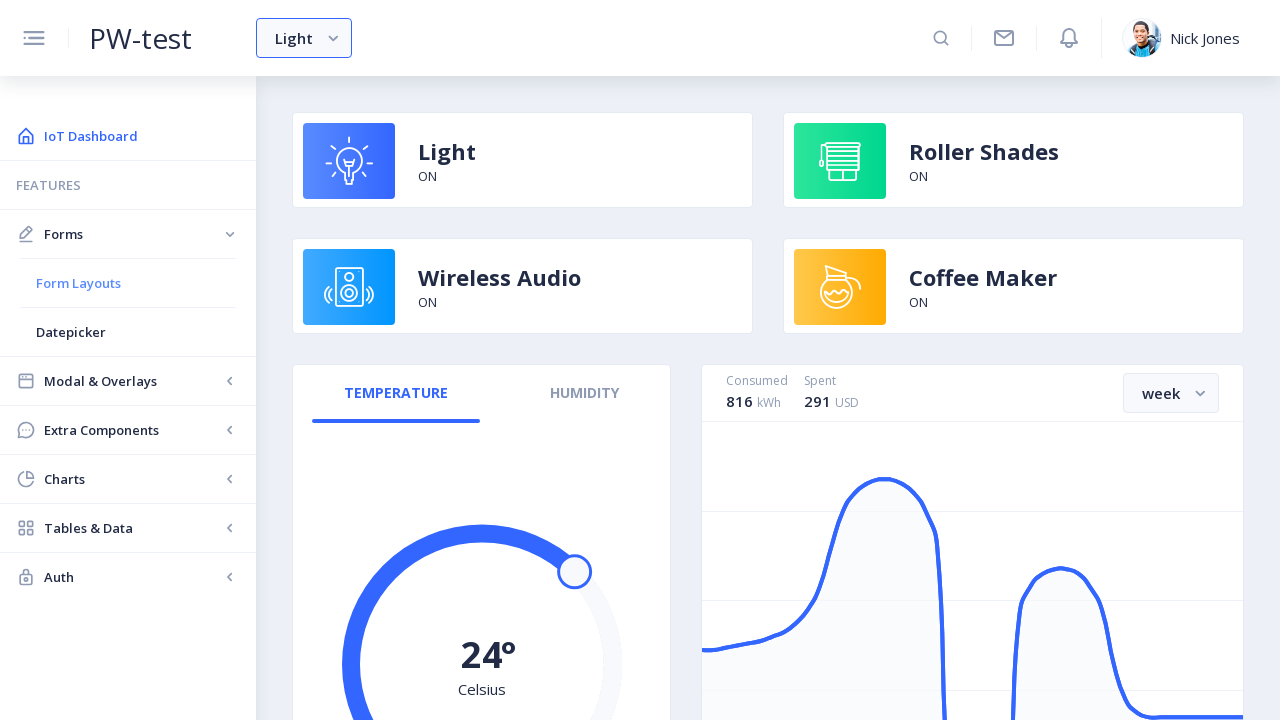

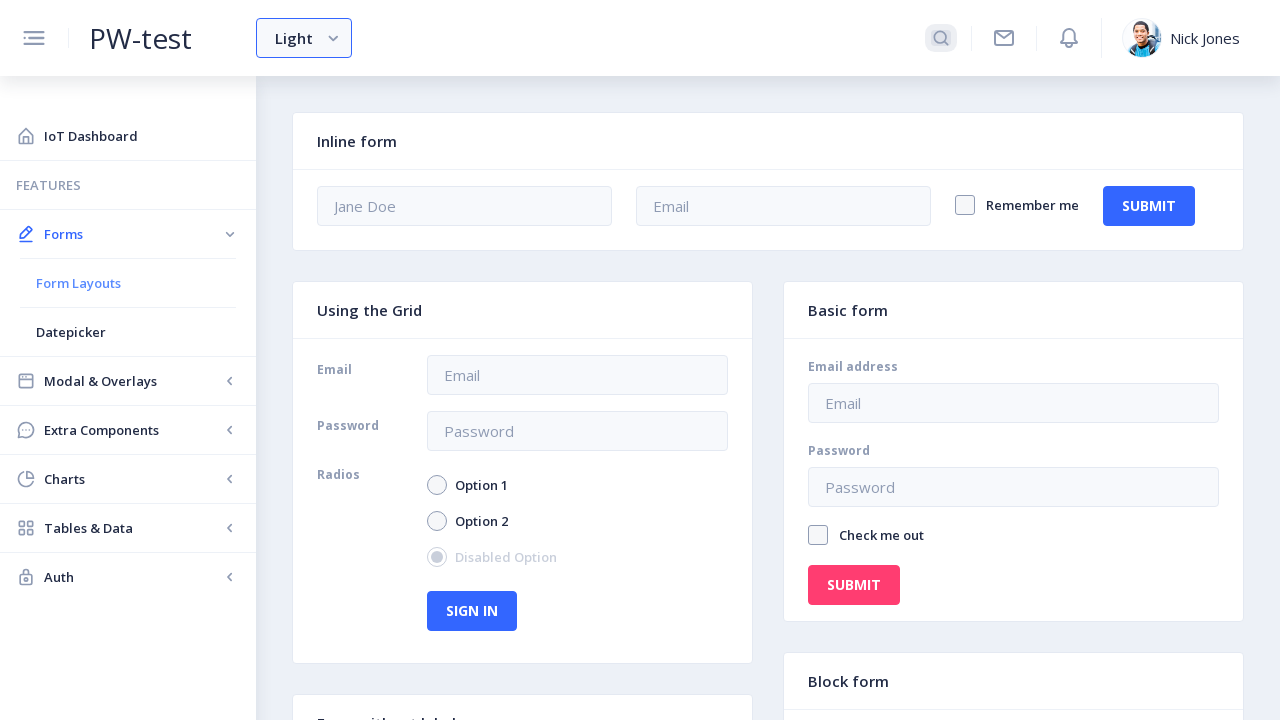